Tests the practice automation website by navigating to the main page, clicking on a link to access a hover test section, and verifying that hovering over a "Mouse over me" element changes its text to "You did it!"

Starting URL: https://practice-automation.com/

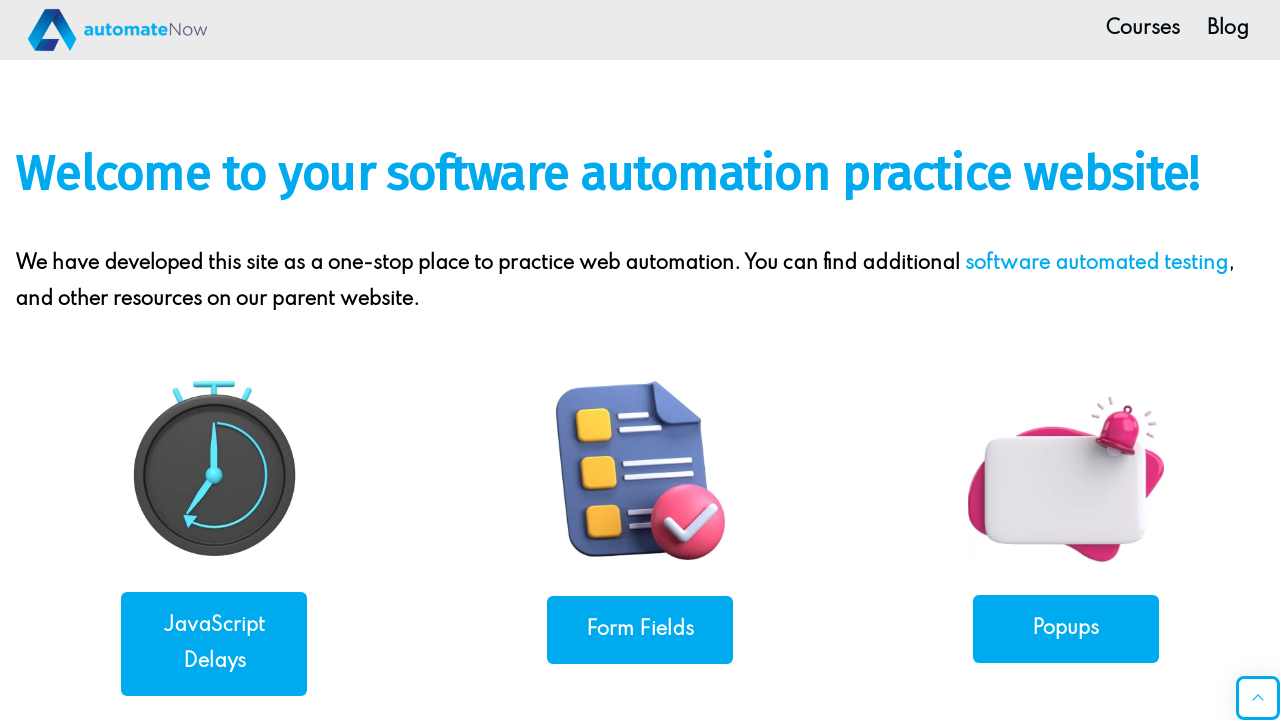

Scrolled down the page by 250 pixels
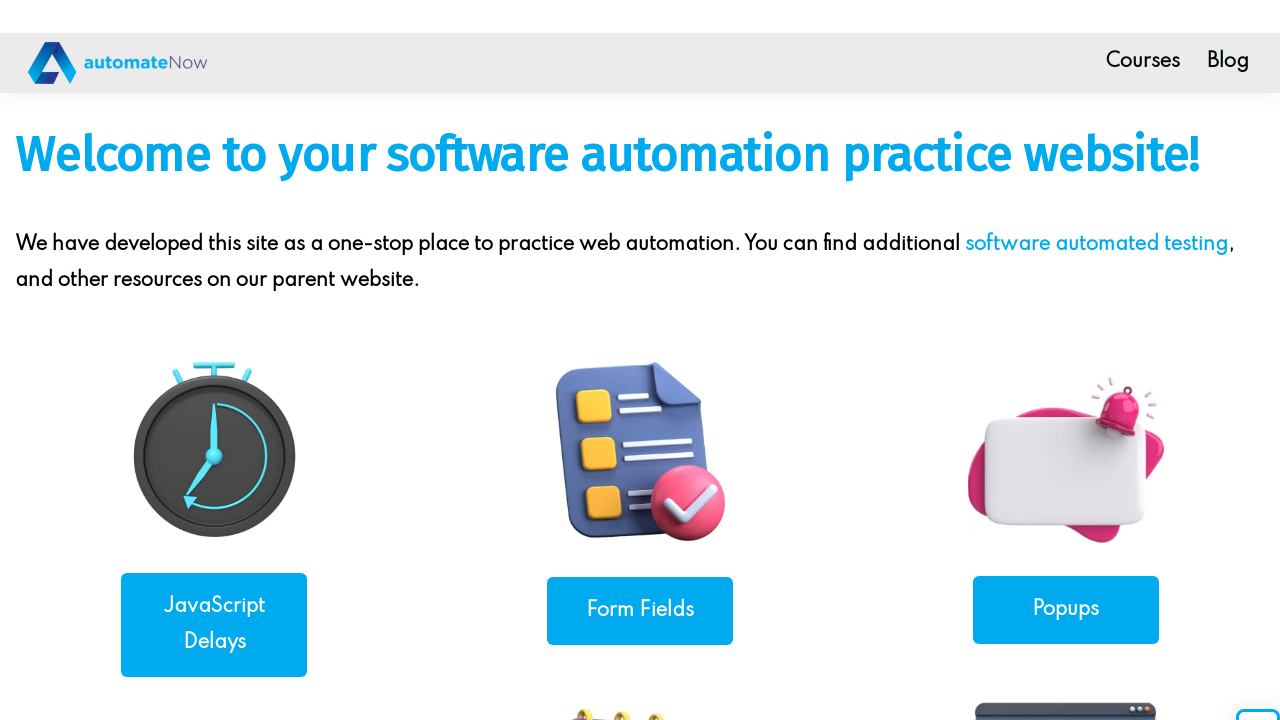

Clicked link to navigate to hover test section at (1066, 360) on xpath=//*[@id='post-36']/div/div[2]/div/div[3]/div[3]/div/a
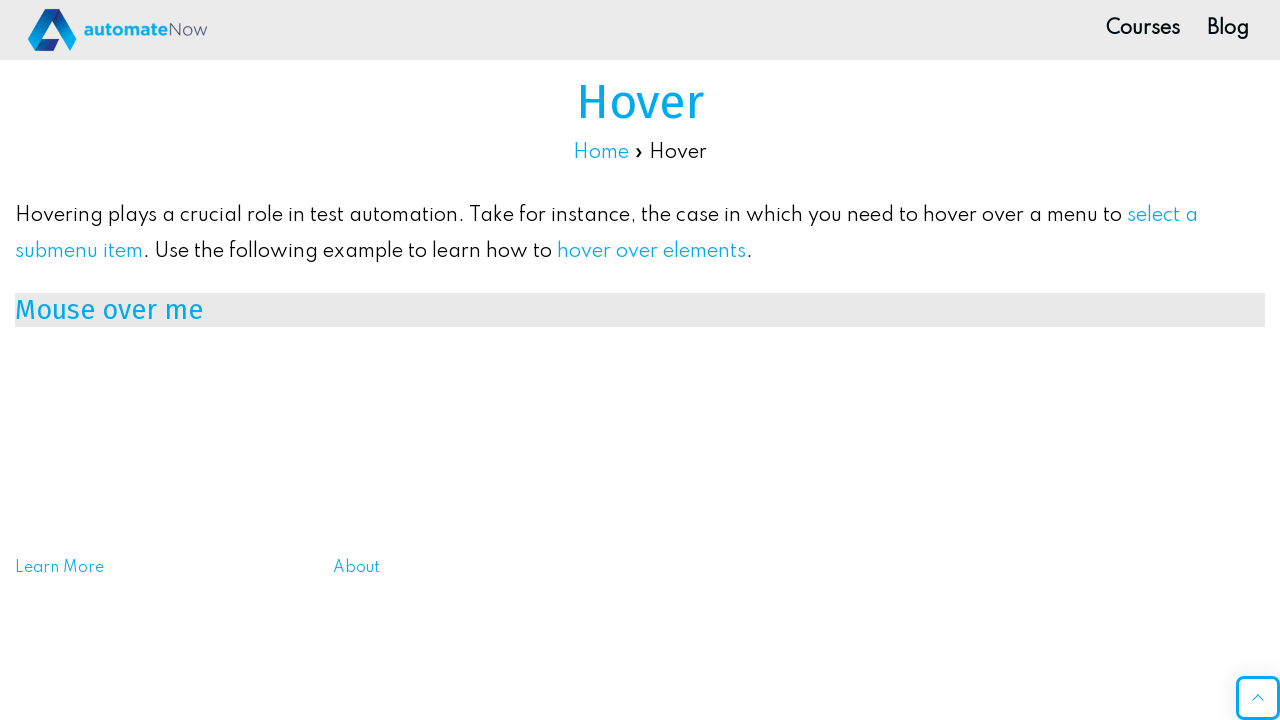

Mouse over element became visible
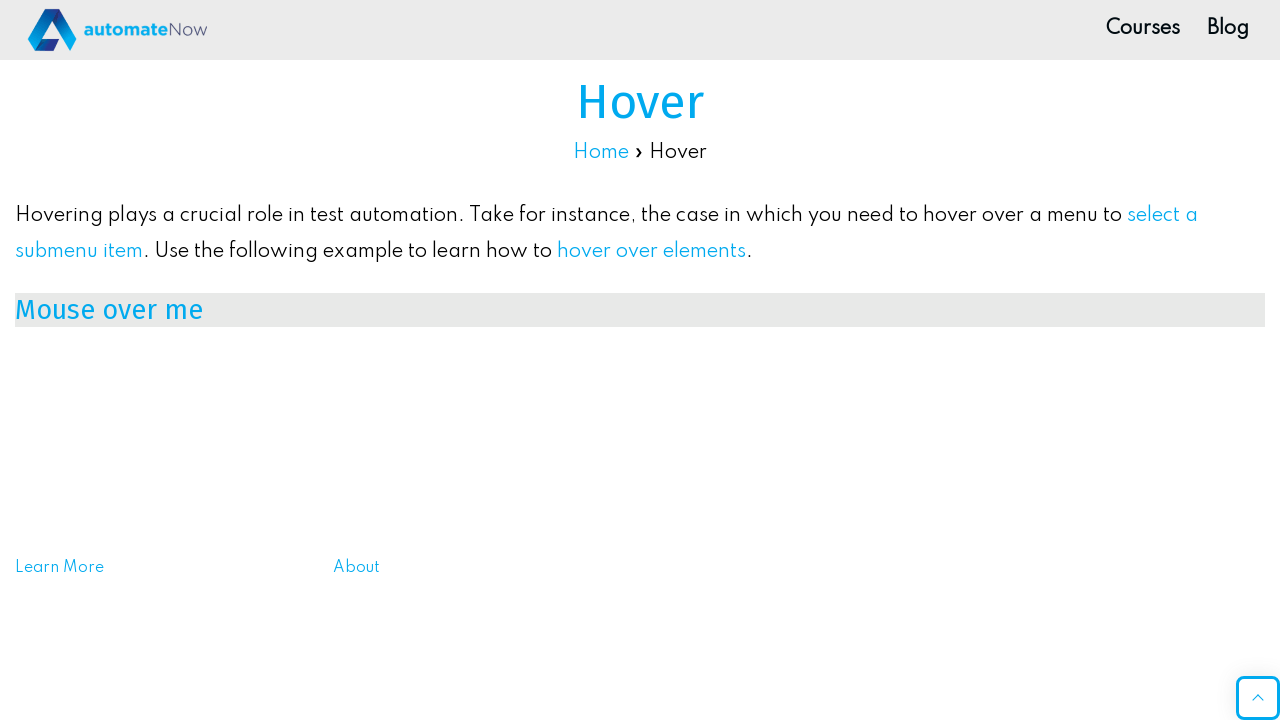

Verified initial text is 'Mouse over me'
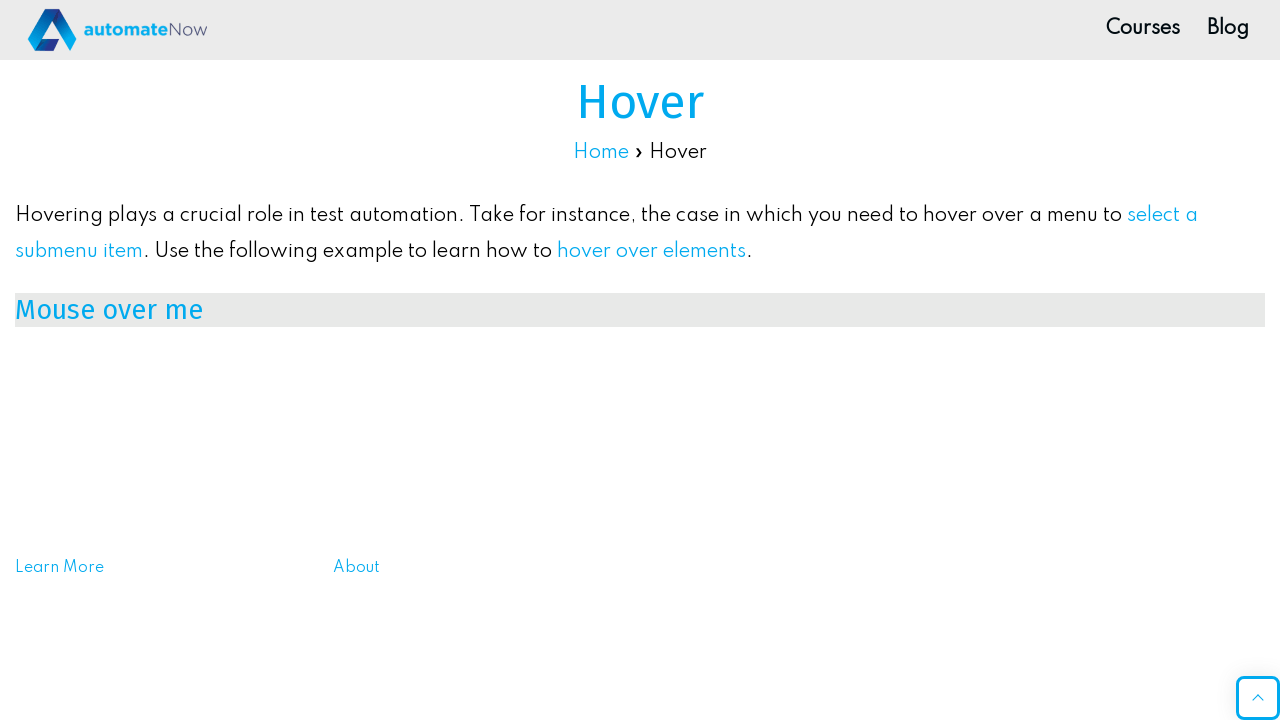

Hovered over the mouse over element at (640, 310) on #mouse_over
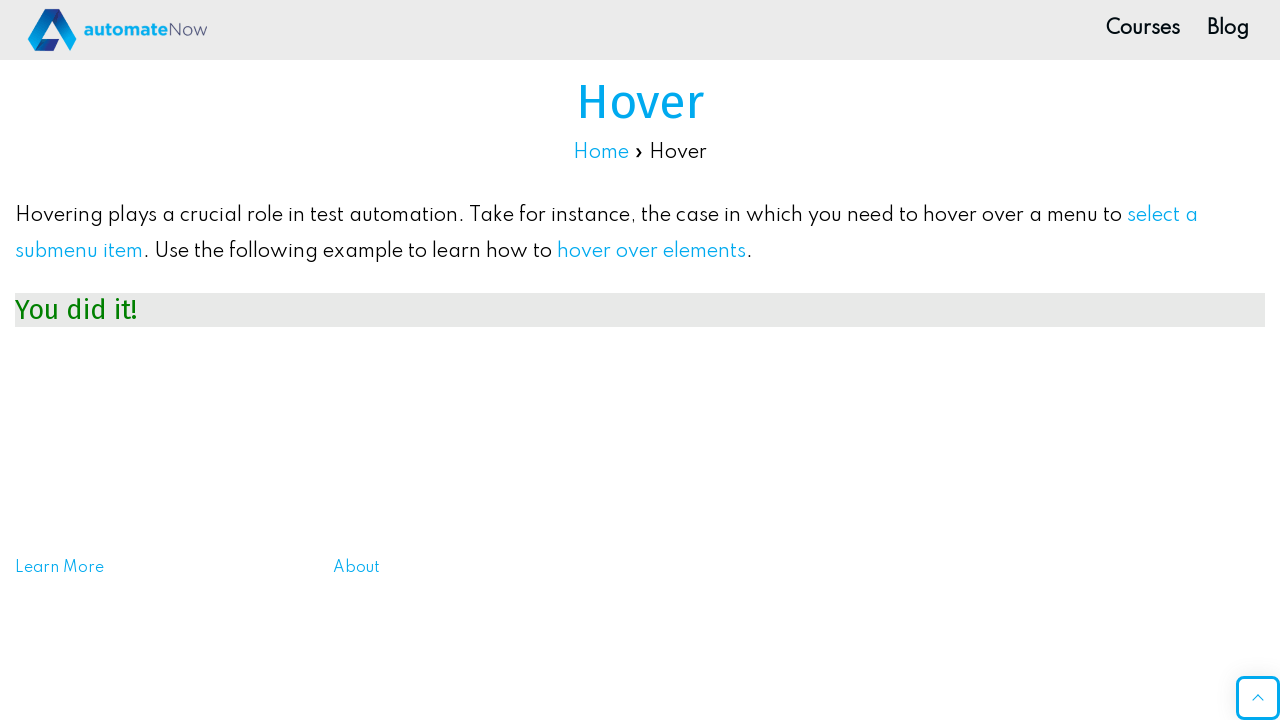

Waited 500ms for text change to occur
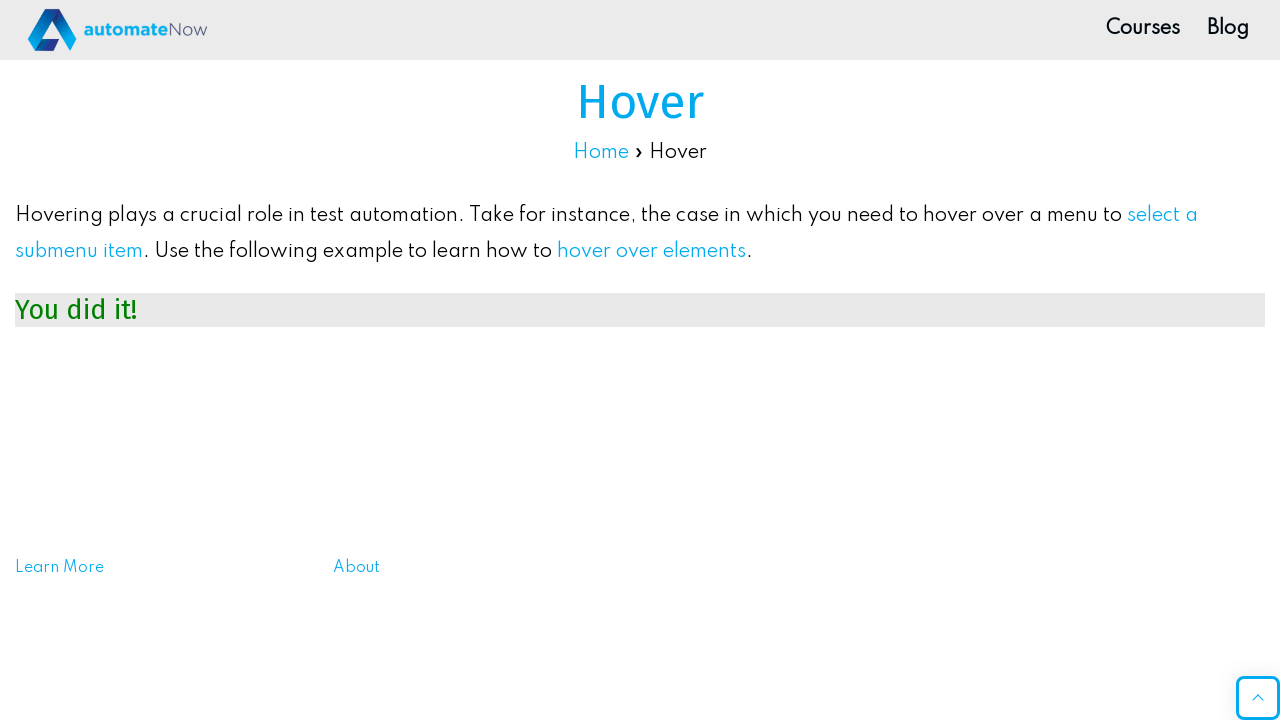

Verified text changed to 'You did it!' after hover
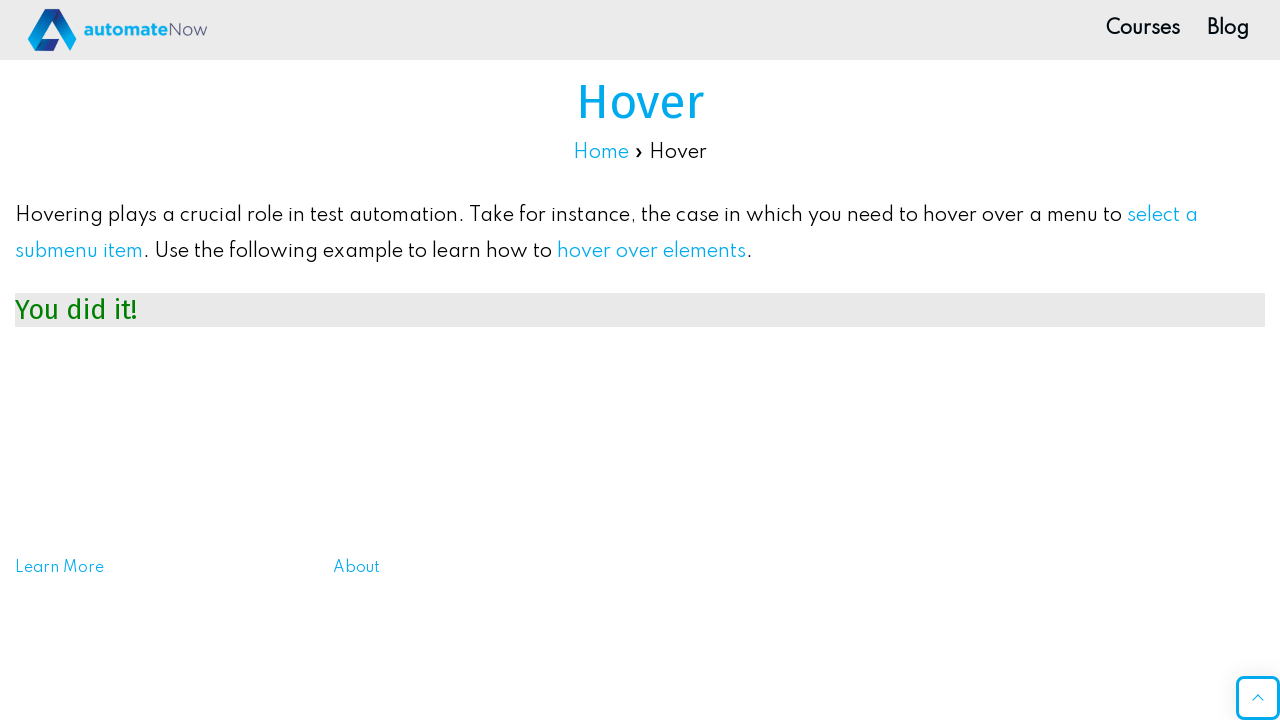

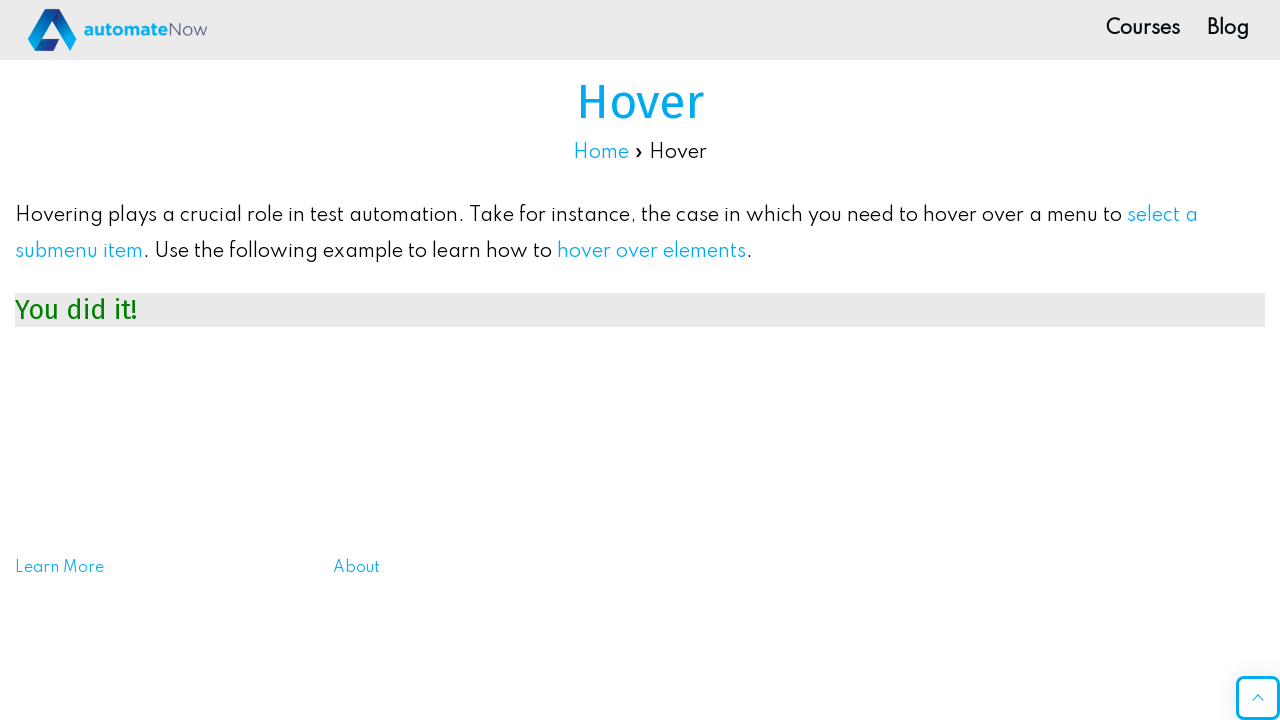